Tests selecting the first 2 checkboxes using index-based selection

Starting URL: https://testautomationpractice.blogspot.com/

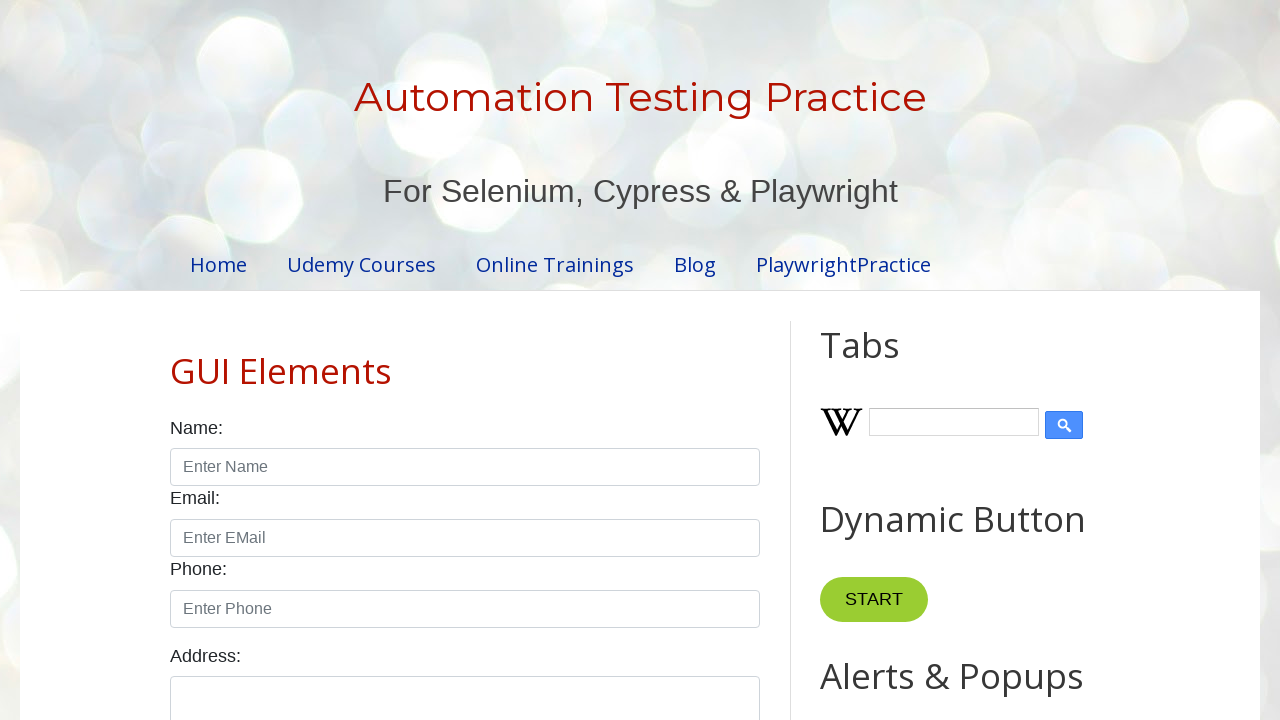

Located all form checkboxes on the page
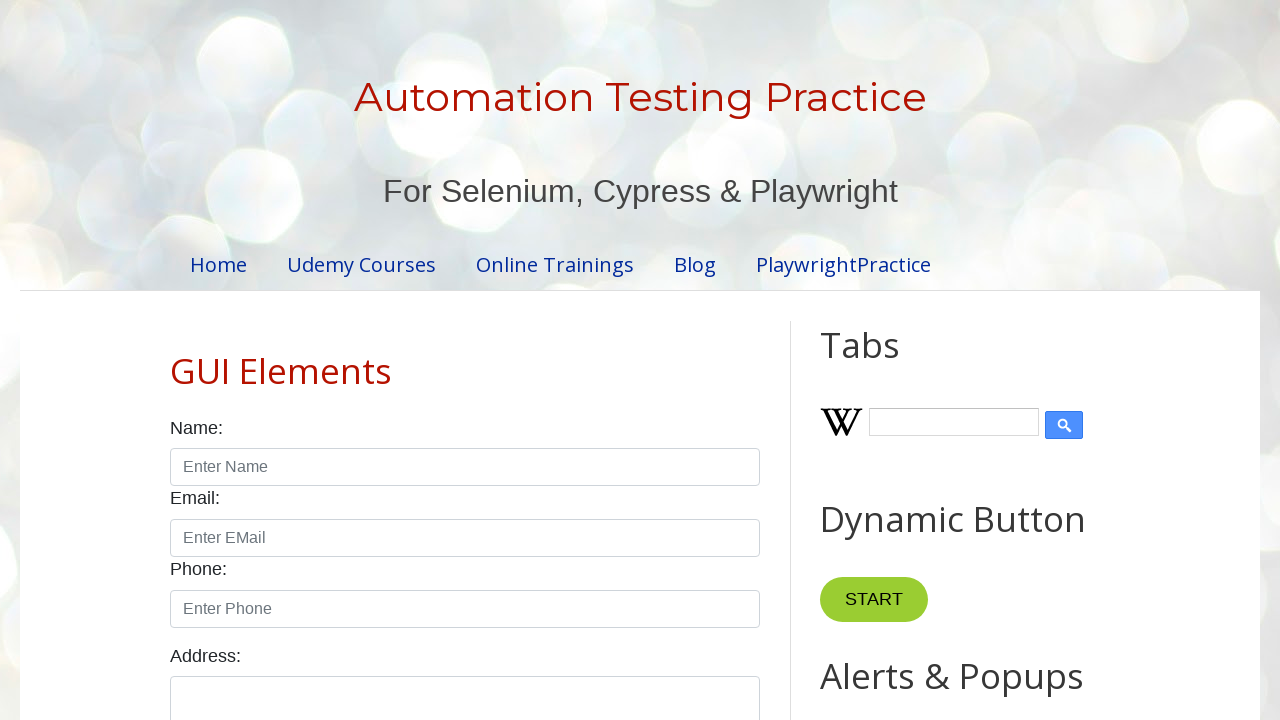

First checkbox became visible and ready
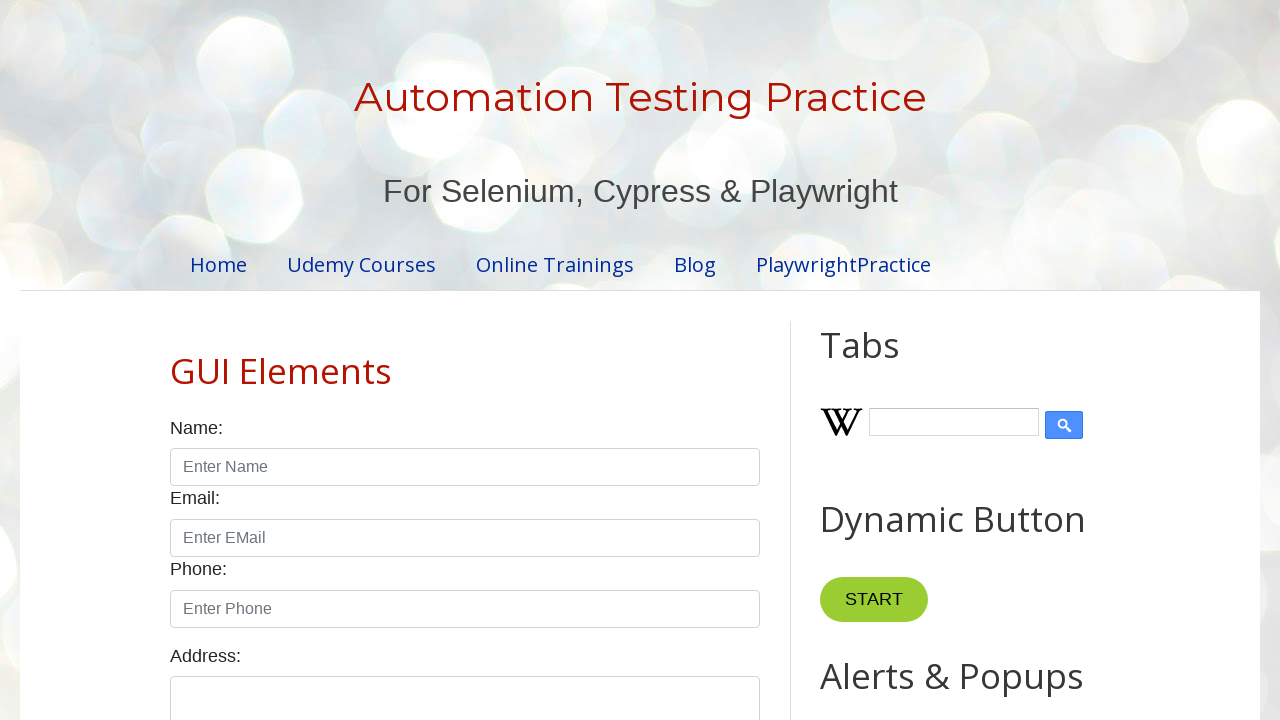

Clicked the first checkbox (index 0) at (176, 360) on input.form-check-input[type='checkbox'] >> nth=0
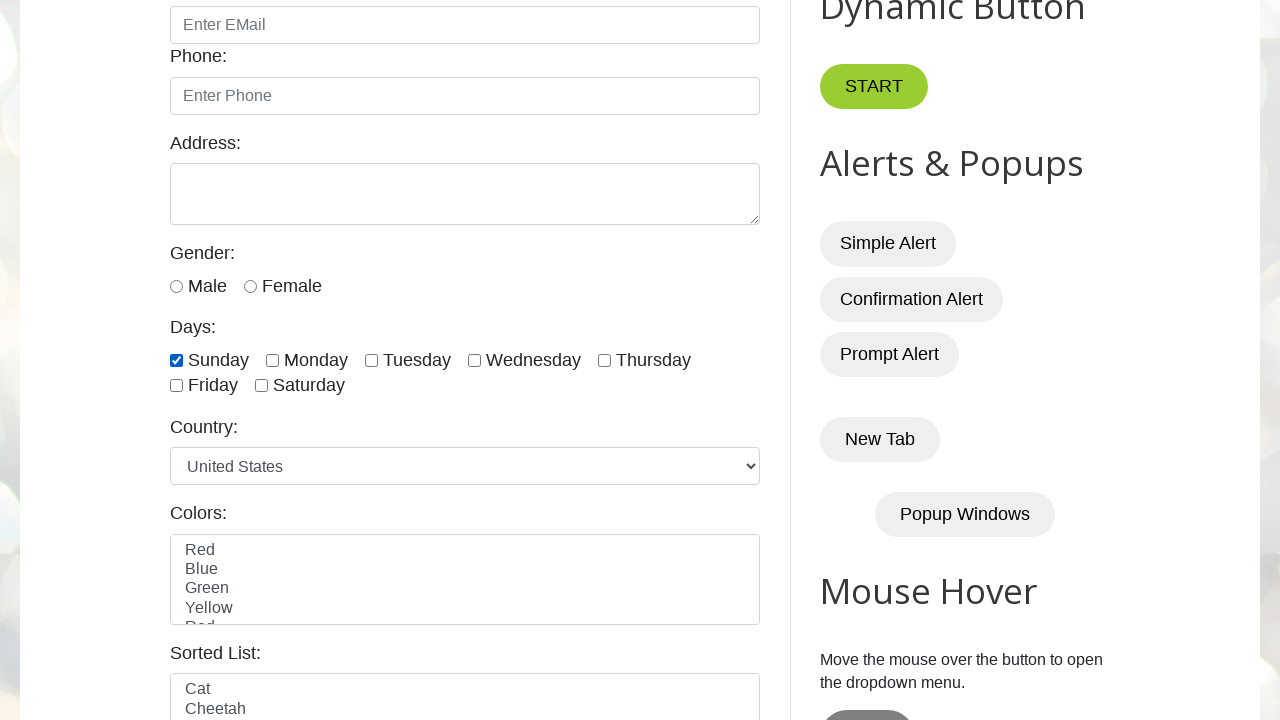

Clicked the second checkbox (index 1) at (272, 360) on input.form-check-input[type='checkbox'] >> nth=1
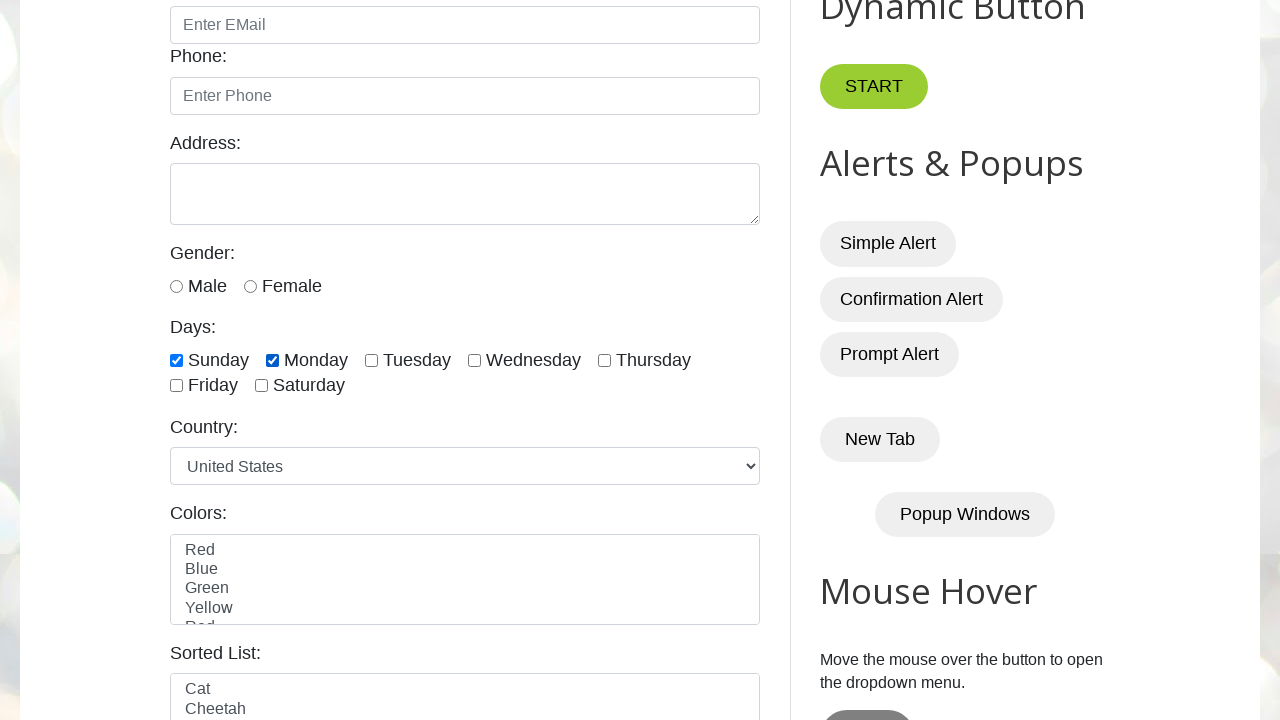

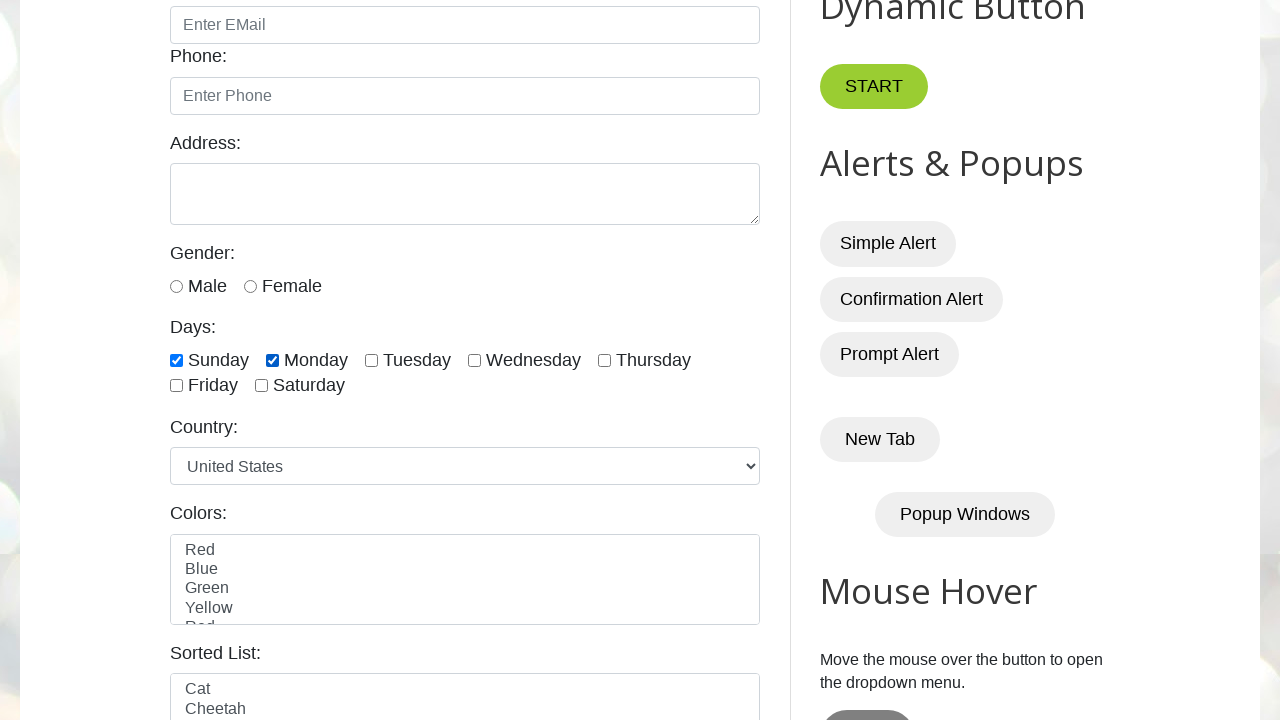